Tests dropdown selection functionality by selecting a country option using index and verifying dropdown properties

Starting URL: https://practice.expandtesting.com/dropdown

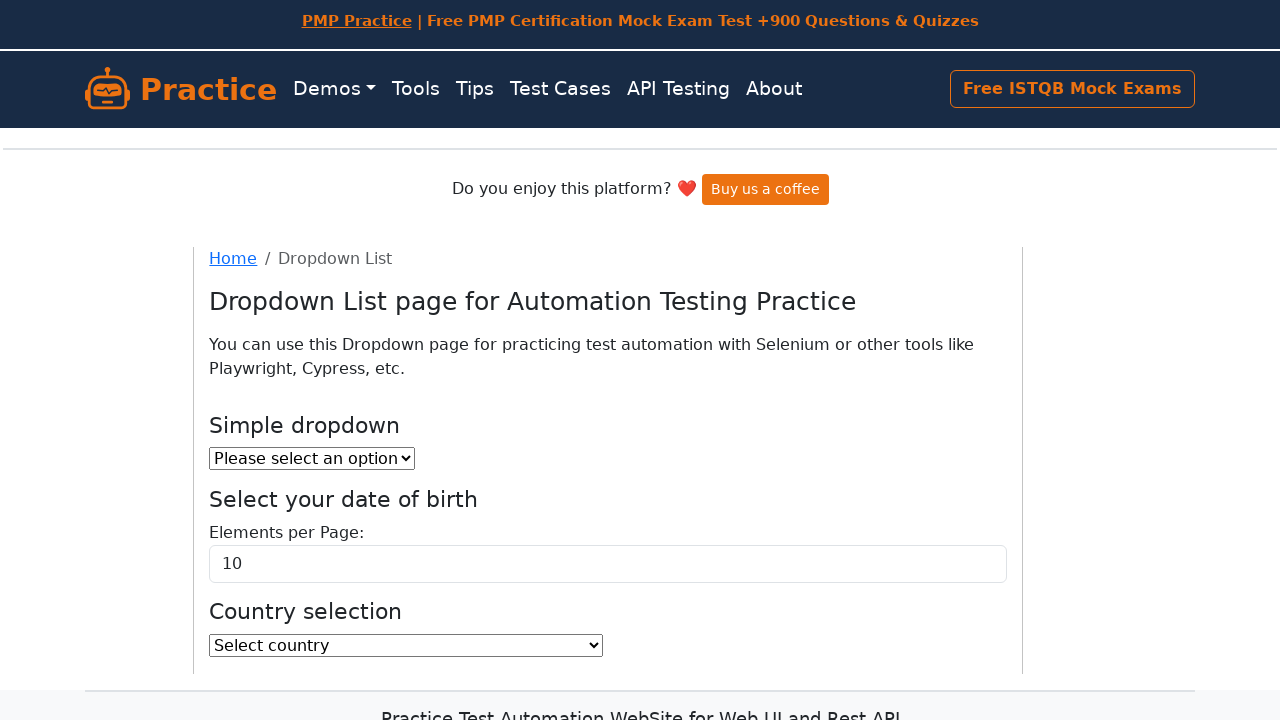

Navigated to dropdown practice page
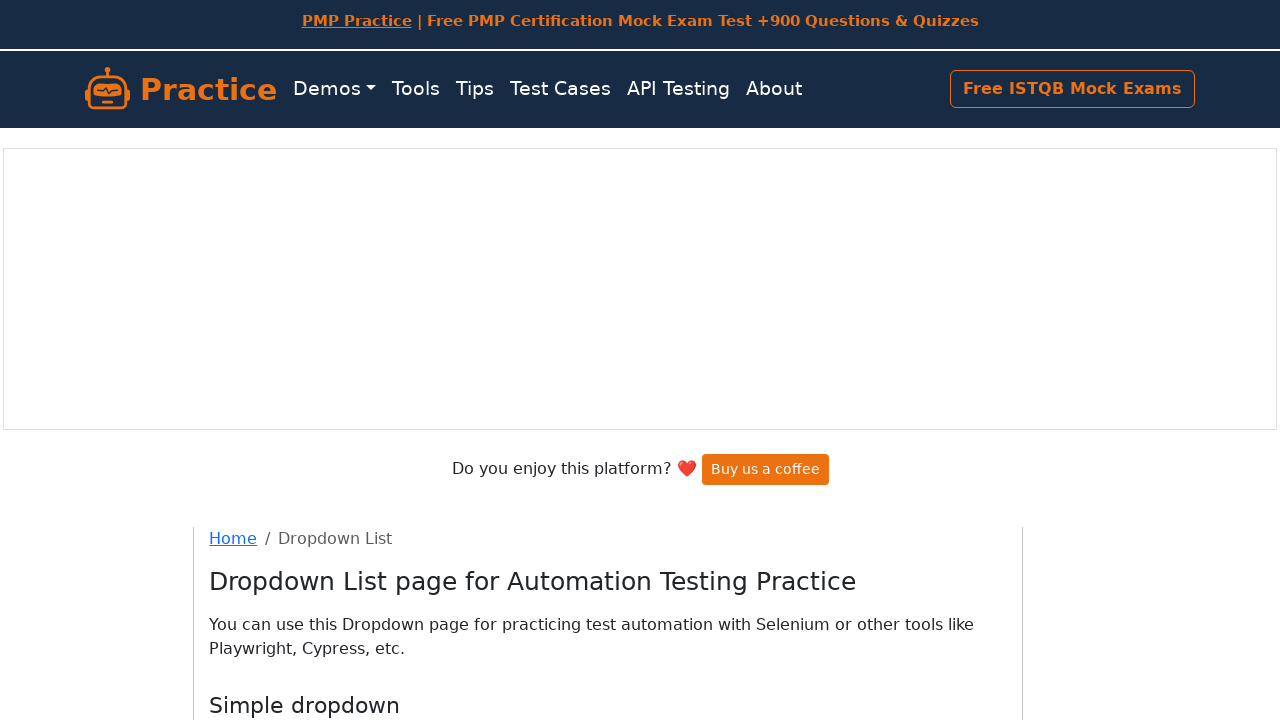

Located country dropdown element
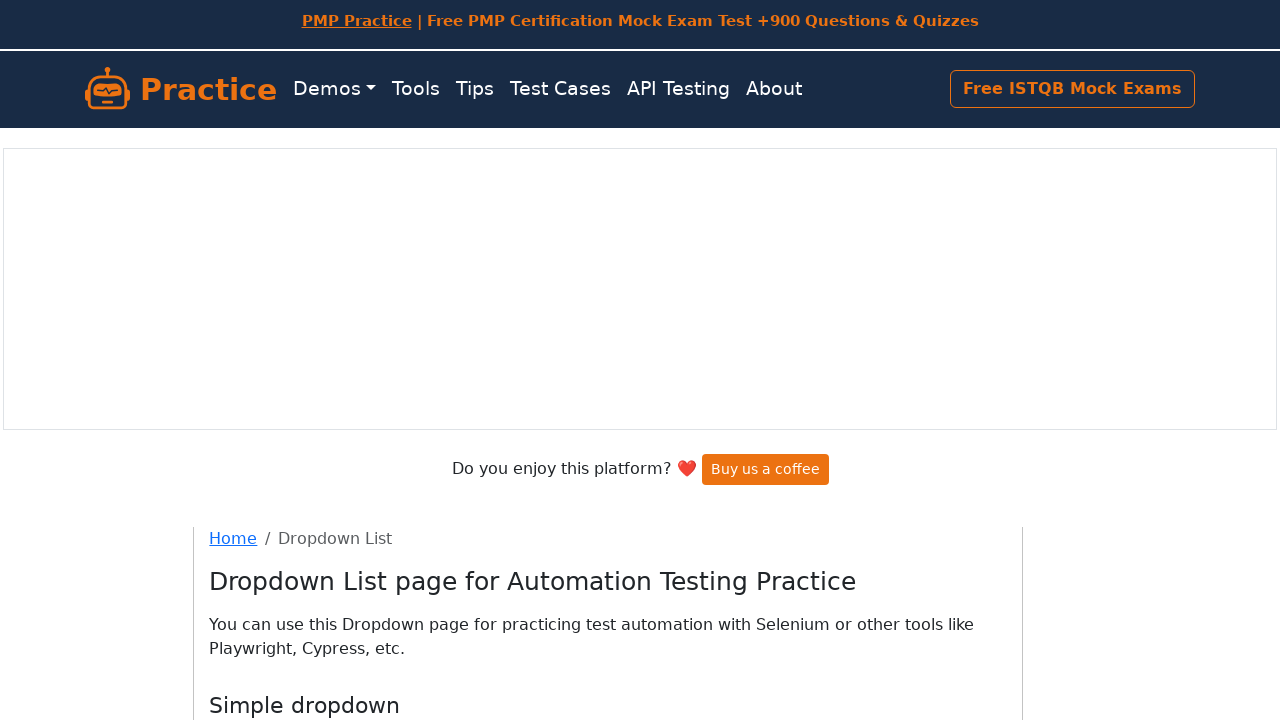

Selected dropdown option at index 1 on #country
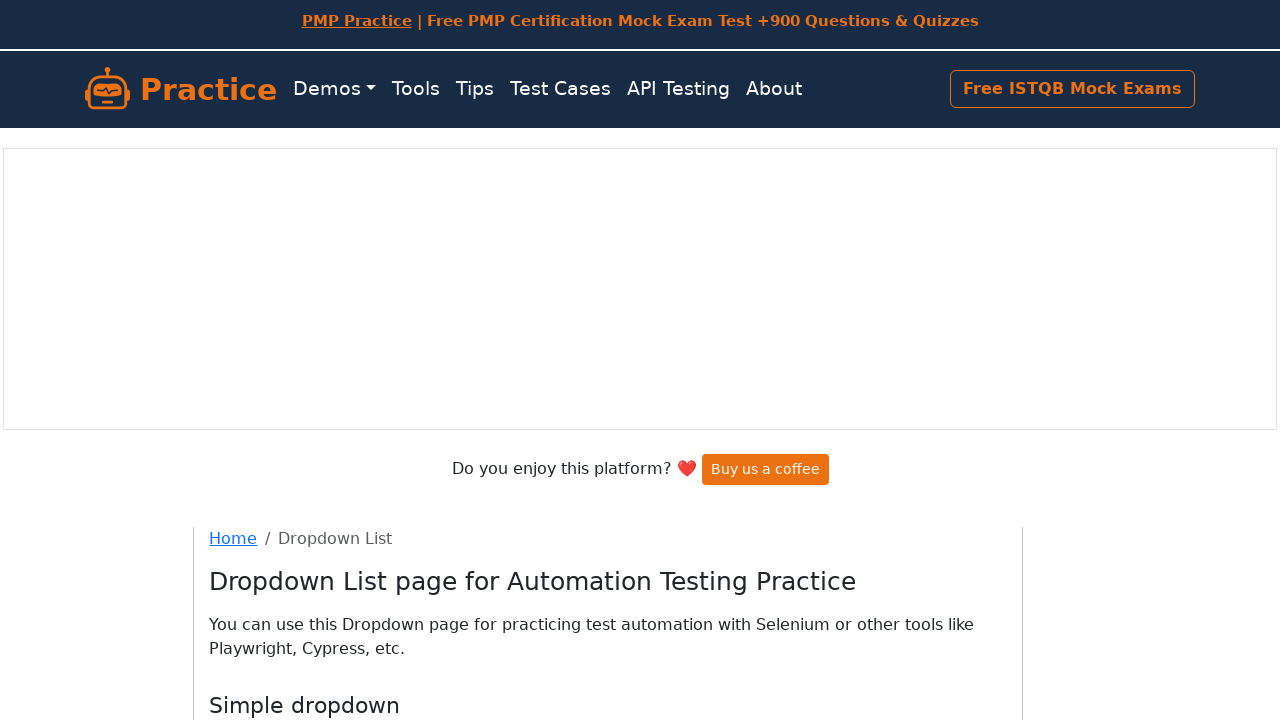

Evaluated dropdown multiple attribute
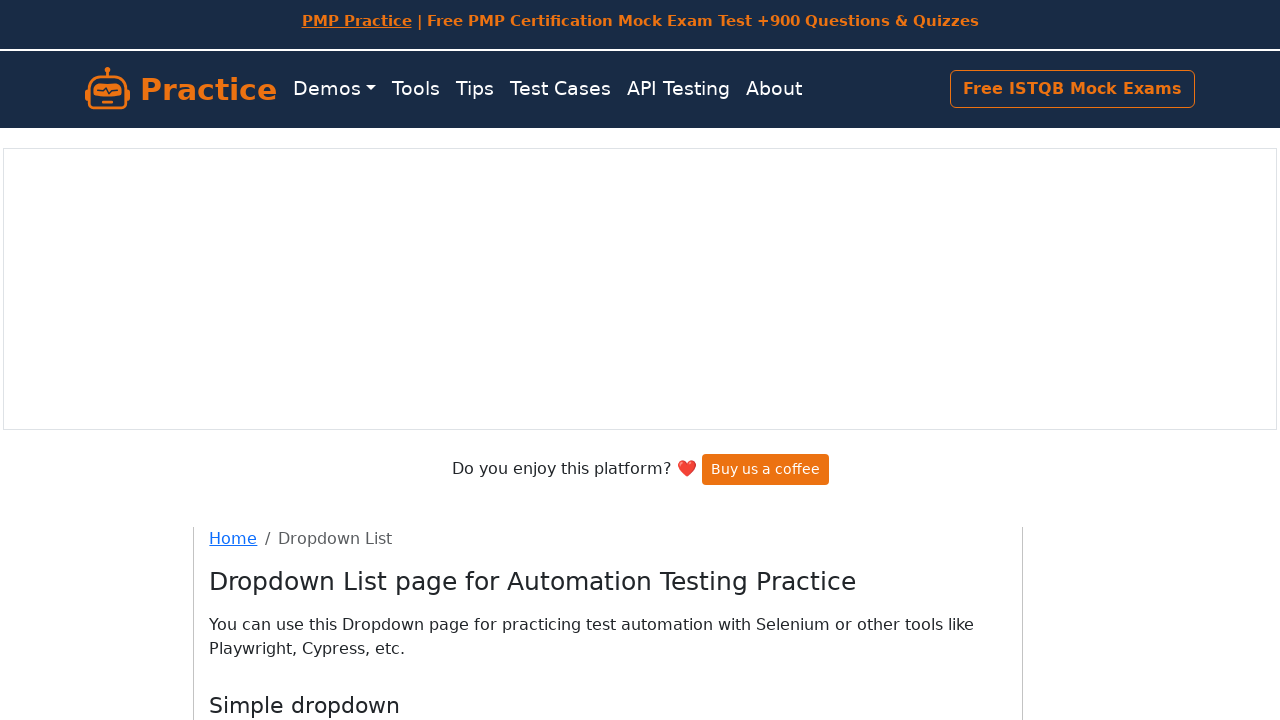

Retrieved all dropdown options - Total count: 252
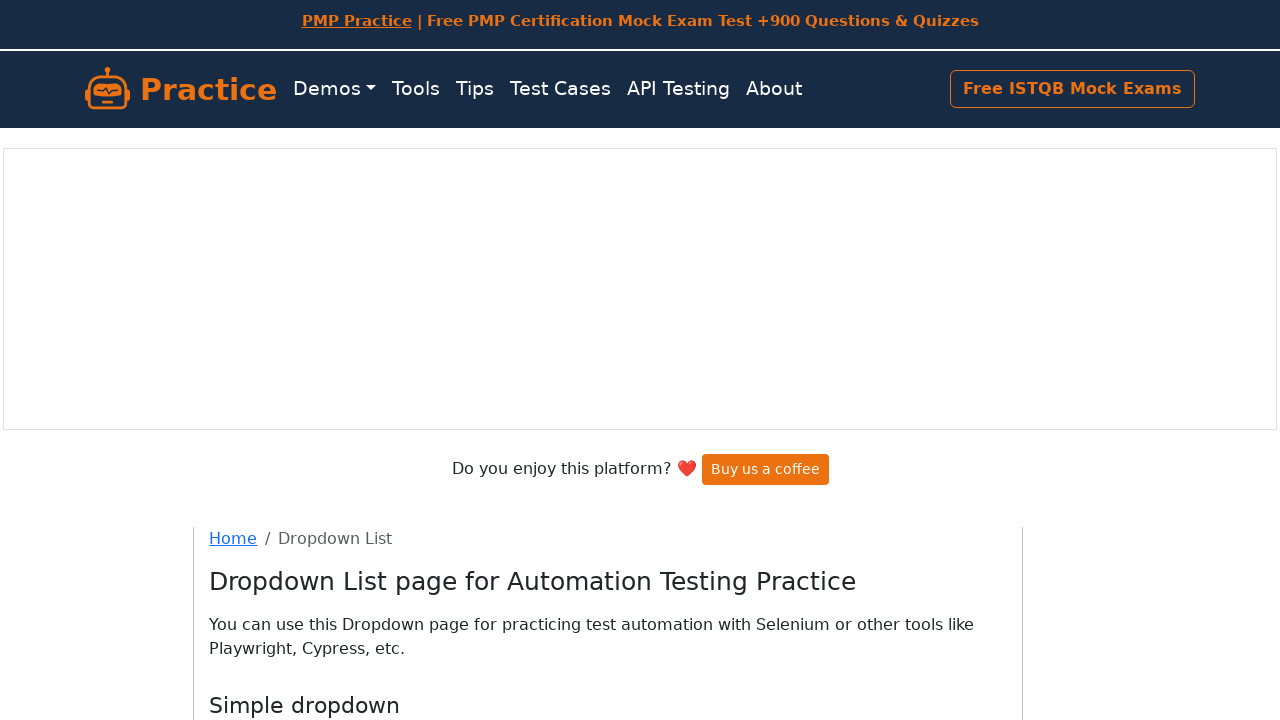

Printed all dropdown option texts
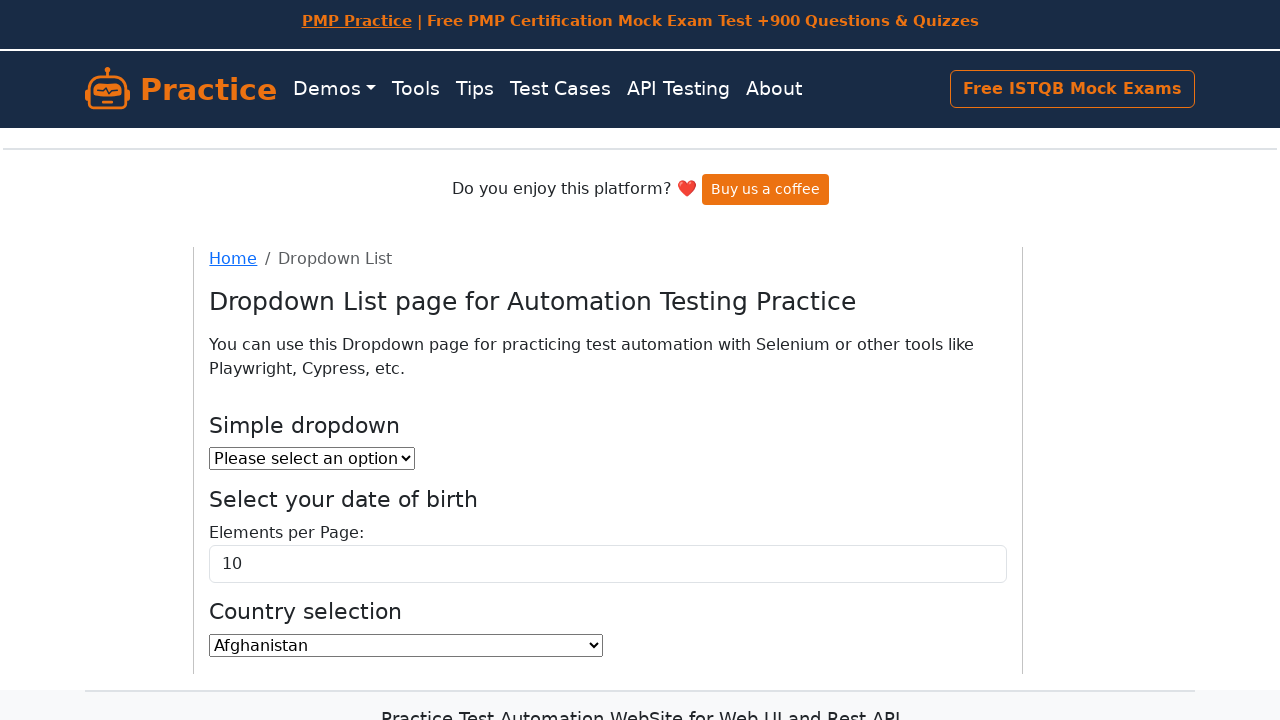

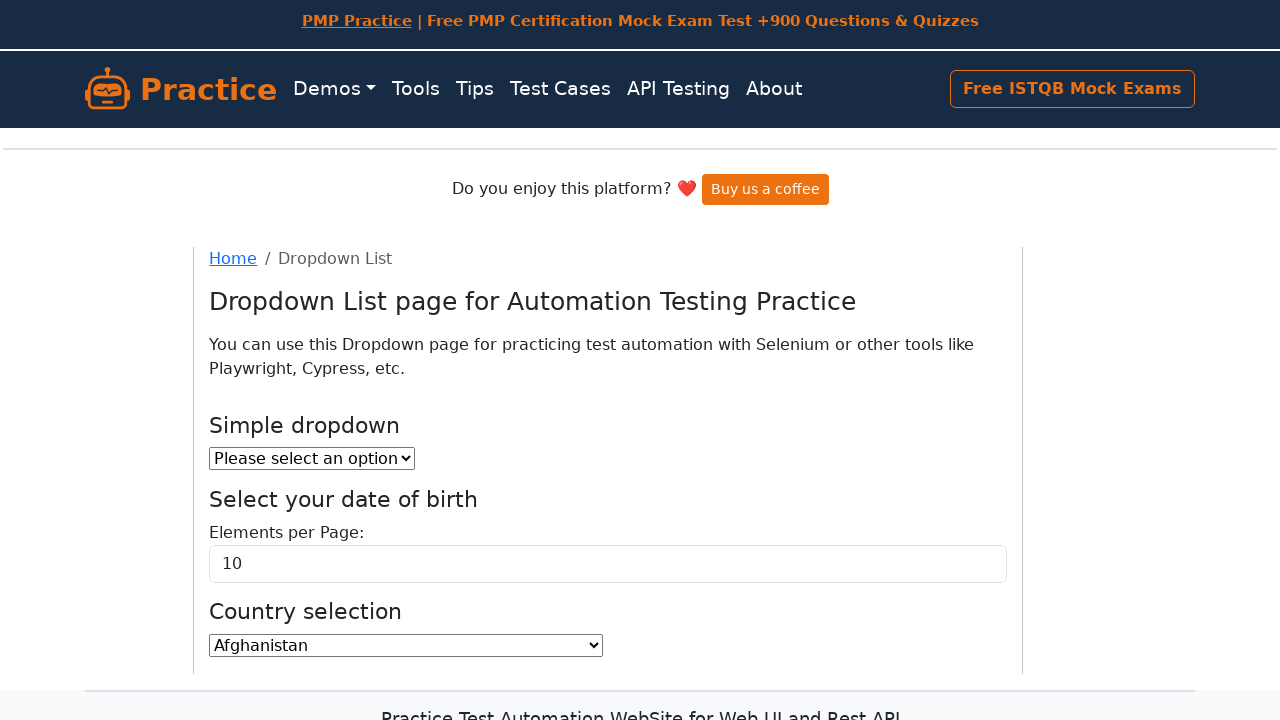